Tests iframe switching functionality by switching to an iframe, getting its title, then switching back to the main content and verifying an element

Starting URL: https://www.rahulshettyacademy.com/AutomationPractice/

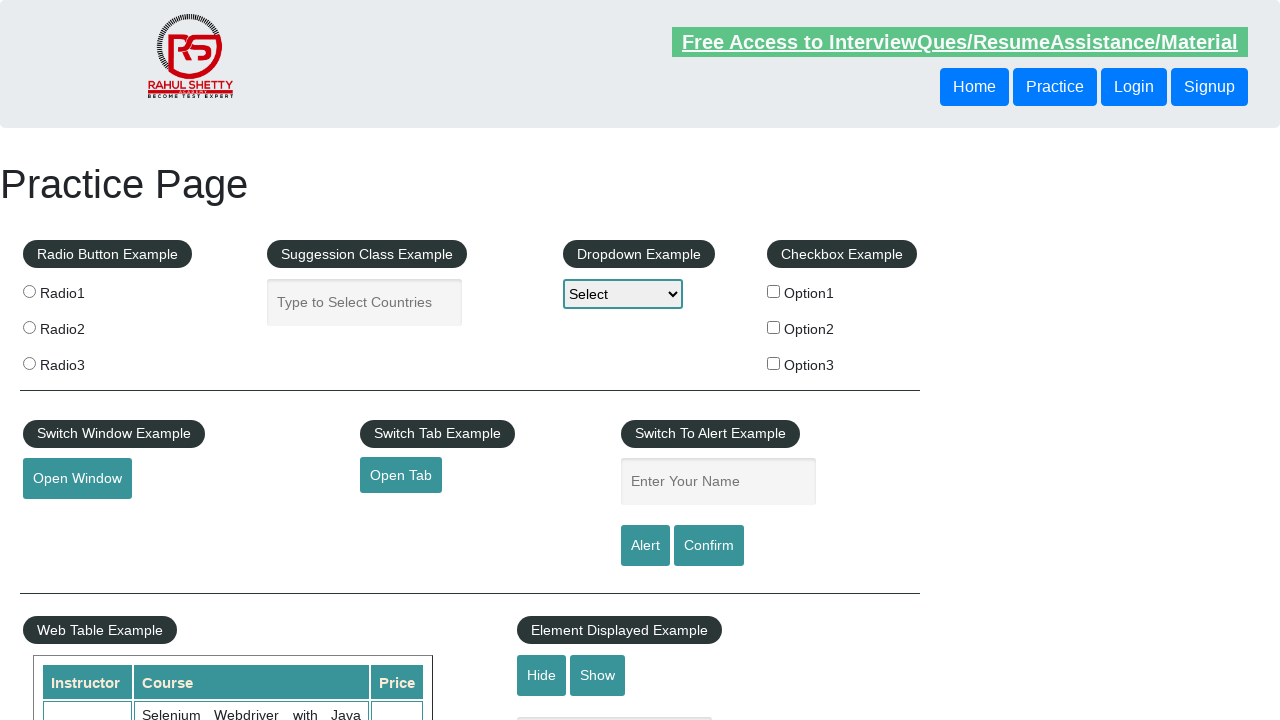

Located iframe with ID 'courses-iframe'
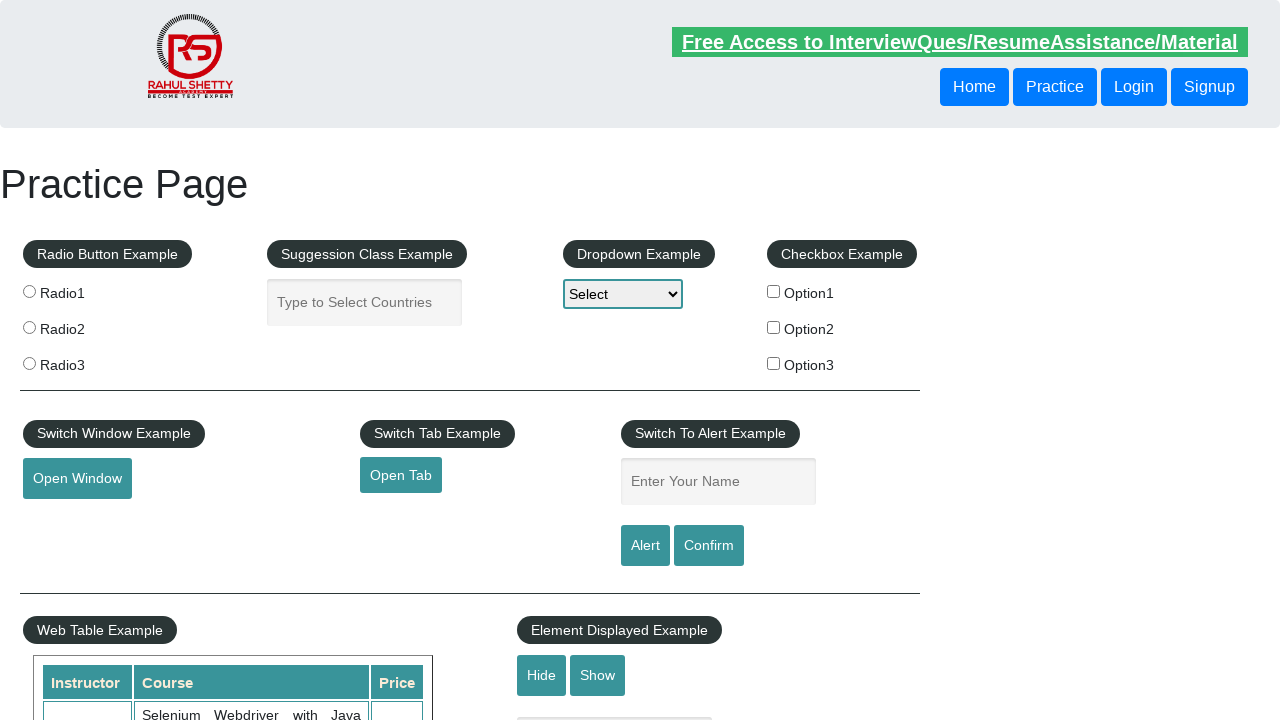

Verified iframe is visible
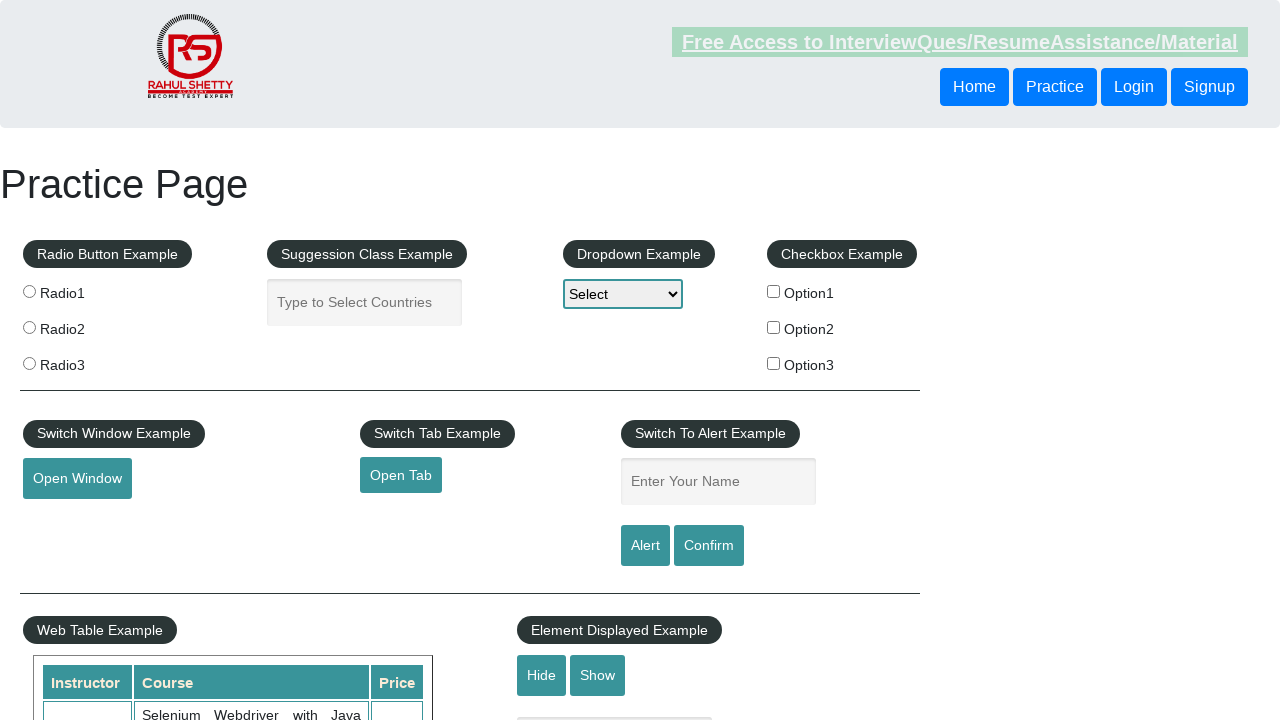

Retrieved 'Discount Coupons' link text from main content
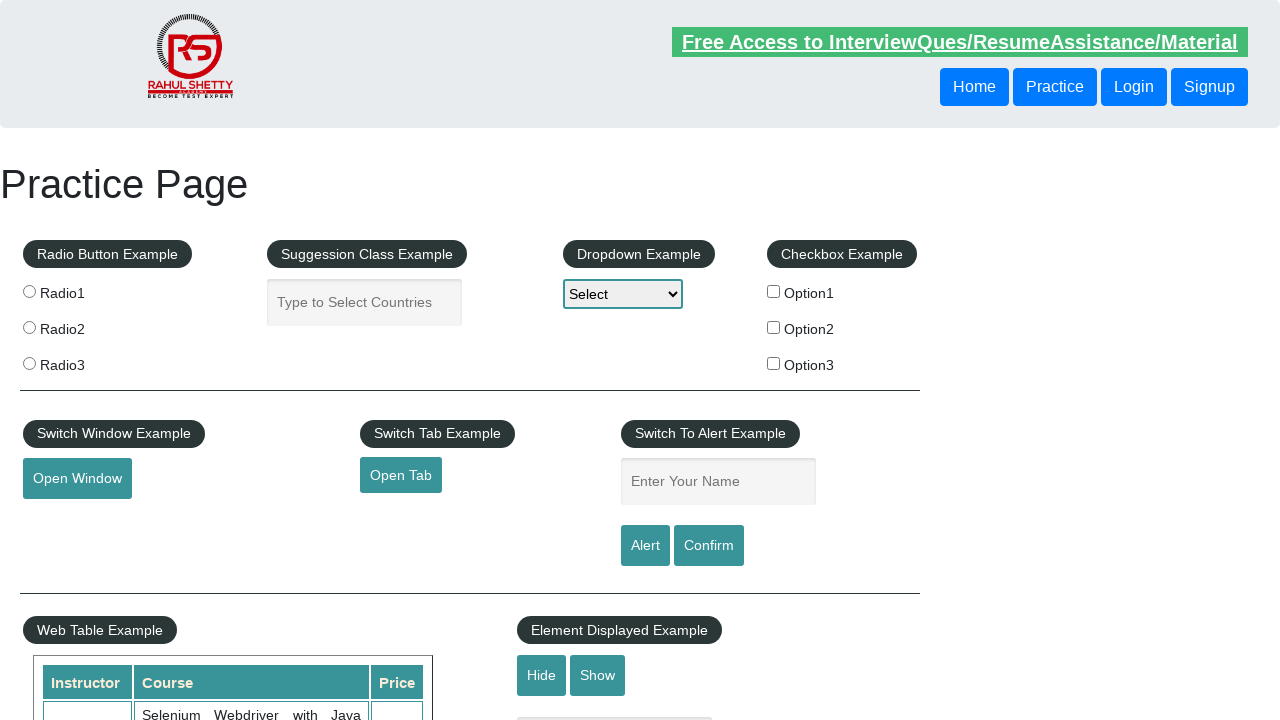

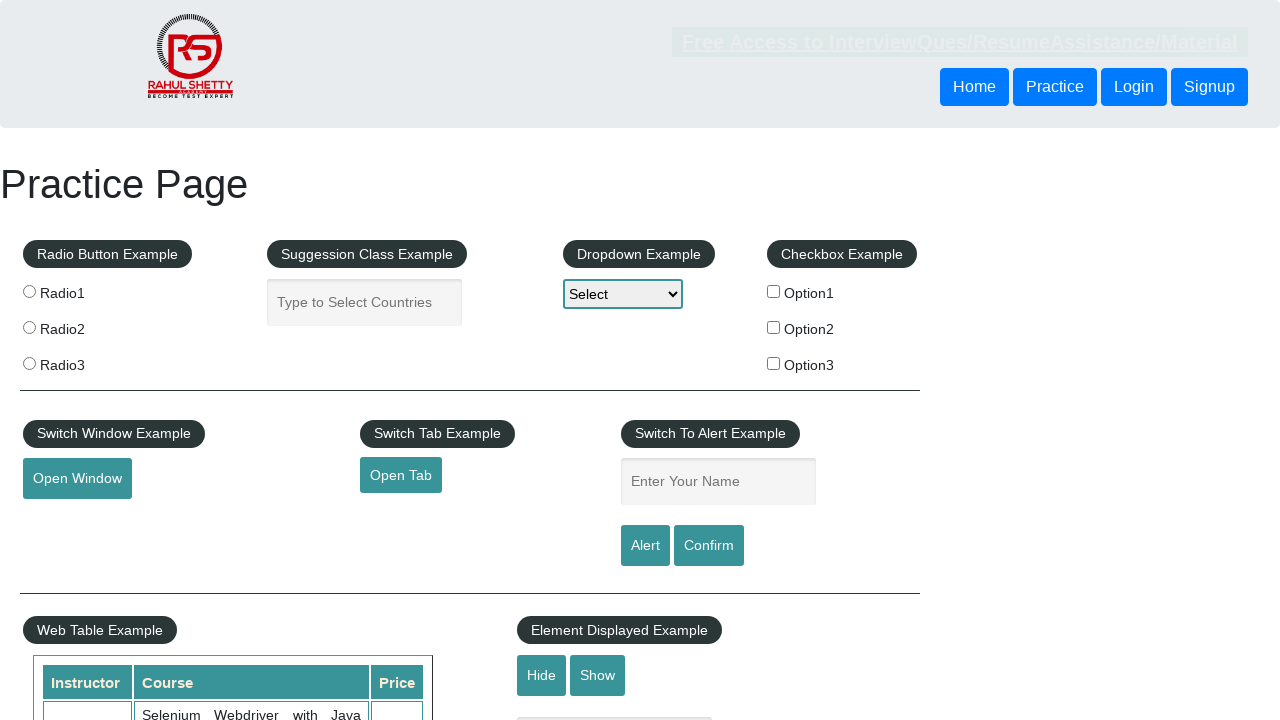